Tests that a todo item is removed when edited to an empty string.

Starting URL: https://demo.playwright.dev/todomvc

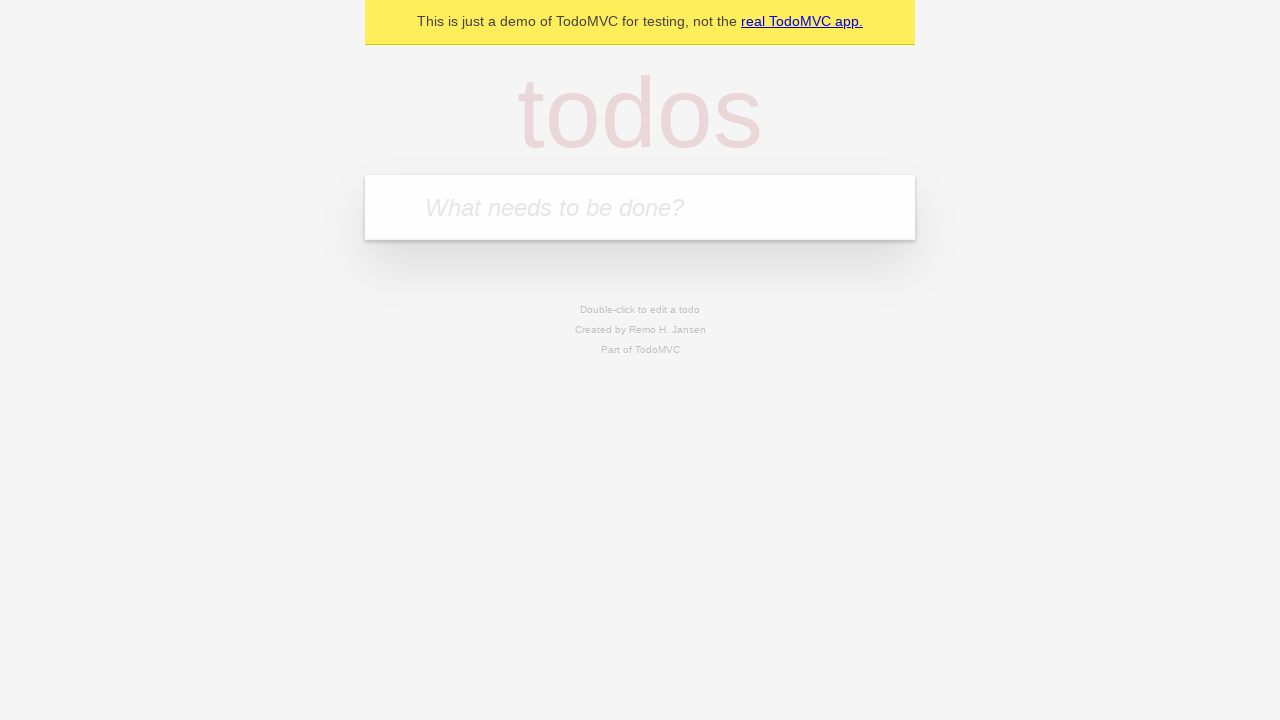

Filled todo input with 'buy some cheese' on internal:attr=[placeholder="What needs to be done?"i]
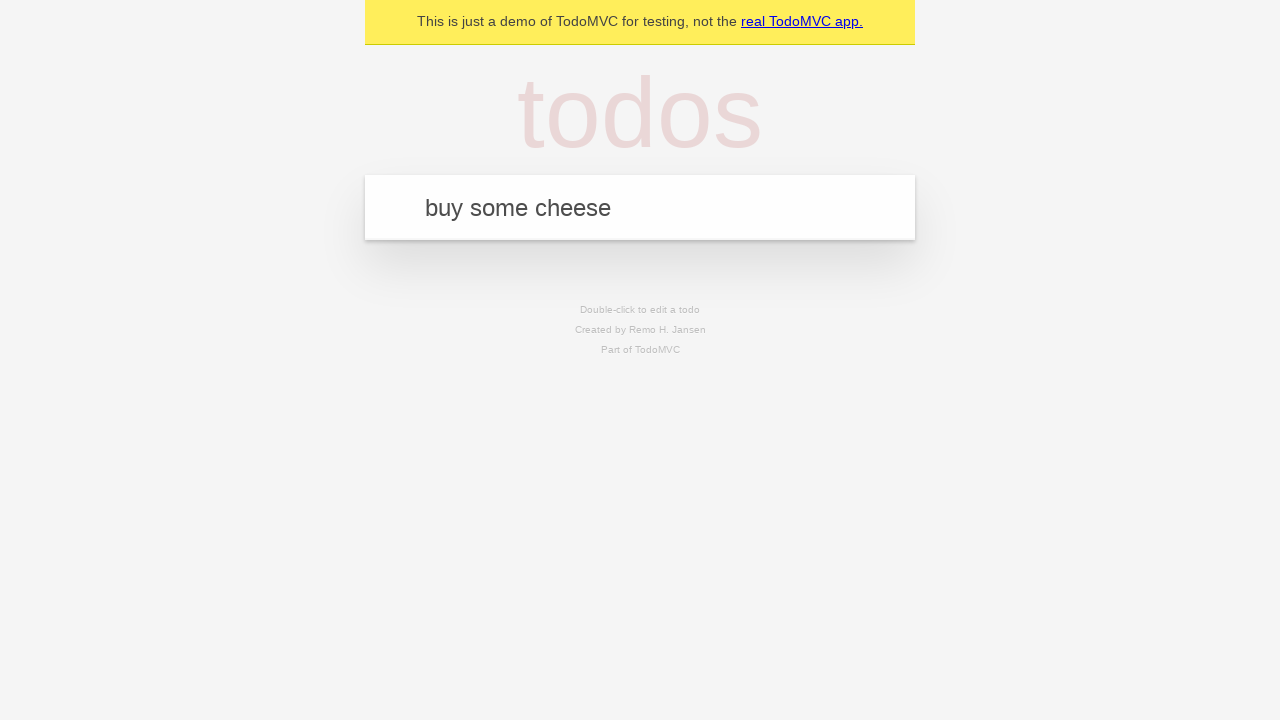

Pressed Enter to add first todo item on internal:attr=[placeholder="What needs to be done?"i]
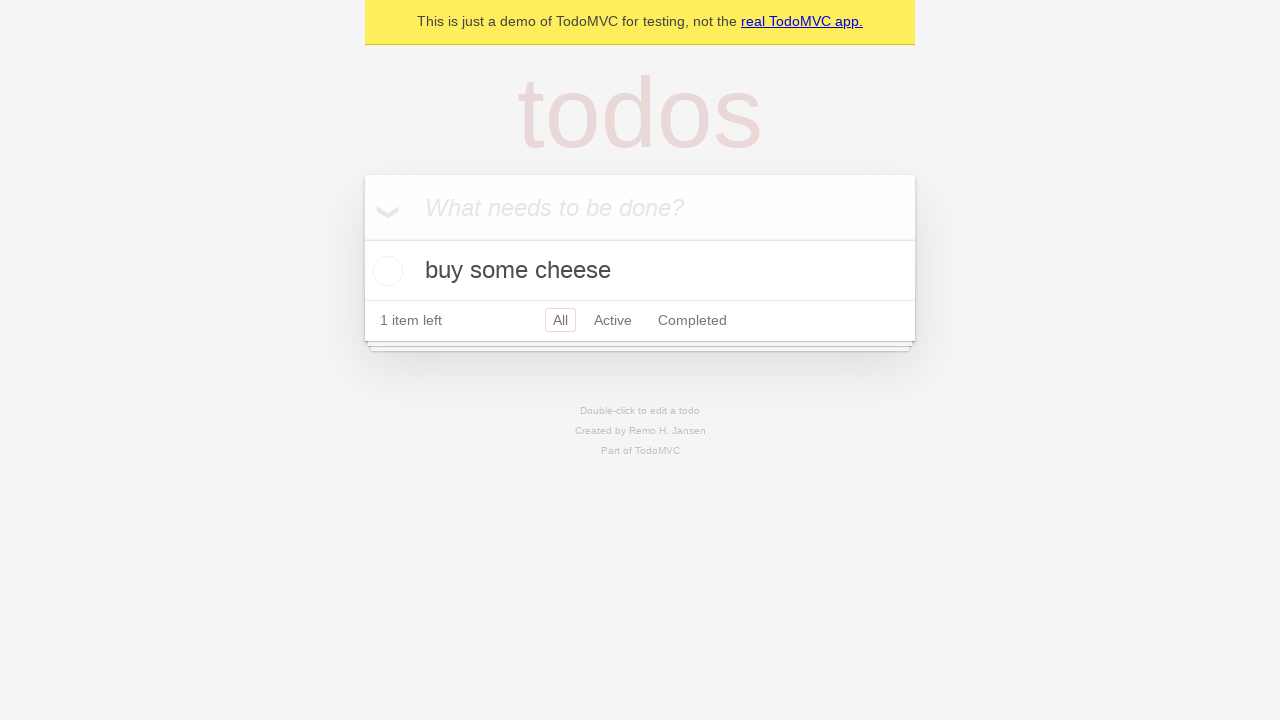

Filled todo input with 'feed the cat' on internal:attr=[placeholder="What needs to be done?"i]
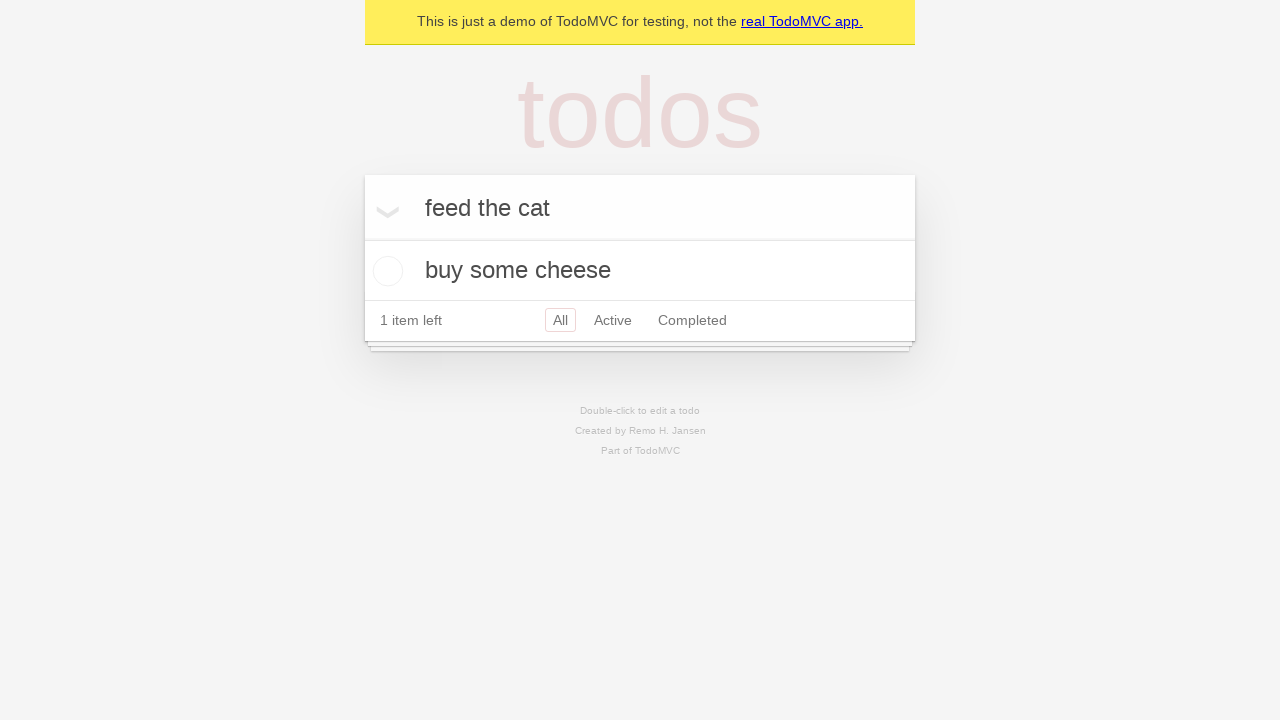

Pressed Enter to add second todo item on internal:attr=[placeholder="What needs to be done?"i]
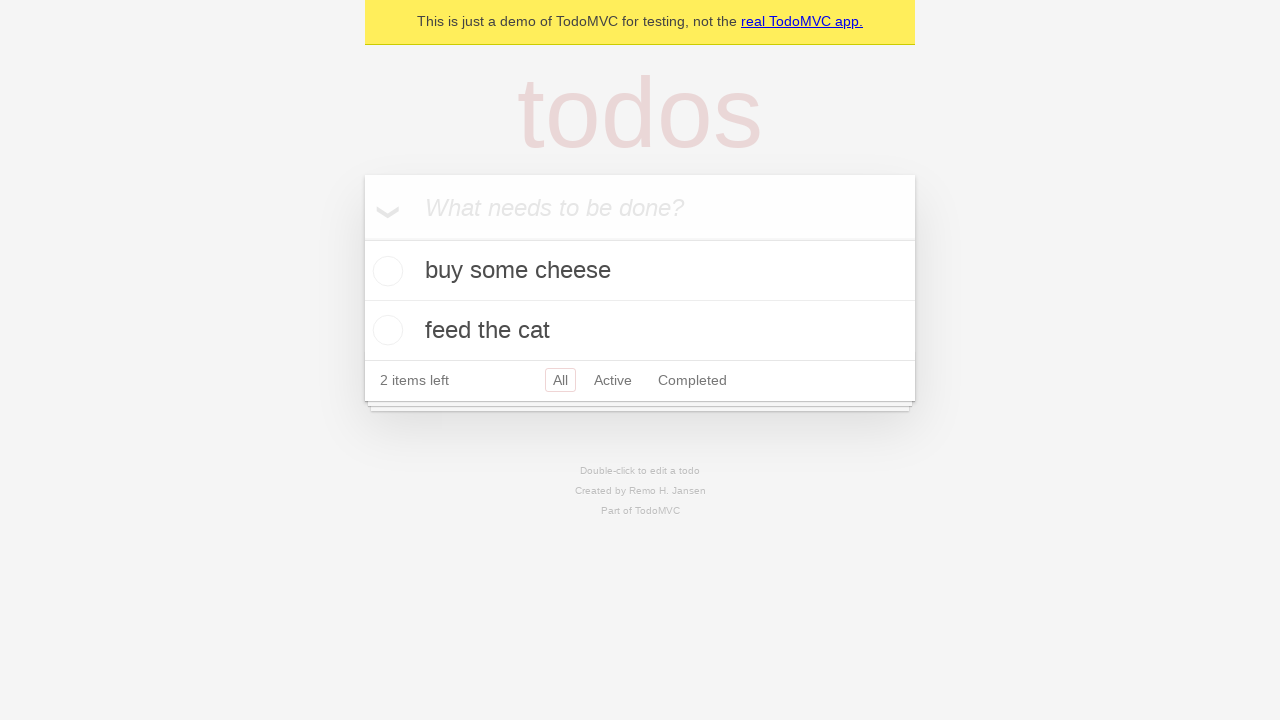

Filled todo input with 'book a doctors appointment' on internal:attr=[placeholder="What needs to be done?"i]
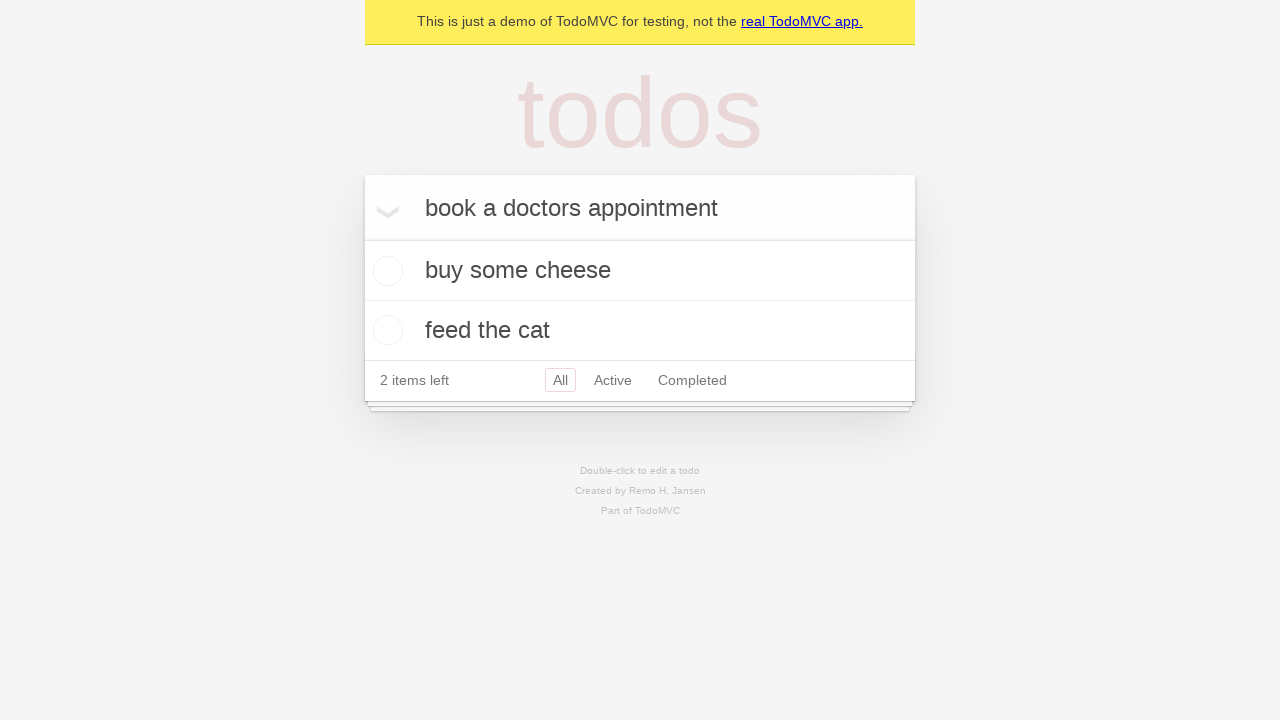

Pressed Enter to add third todo item on internal:attr=[placeholder="What needs to be done?"i]
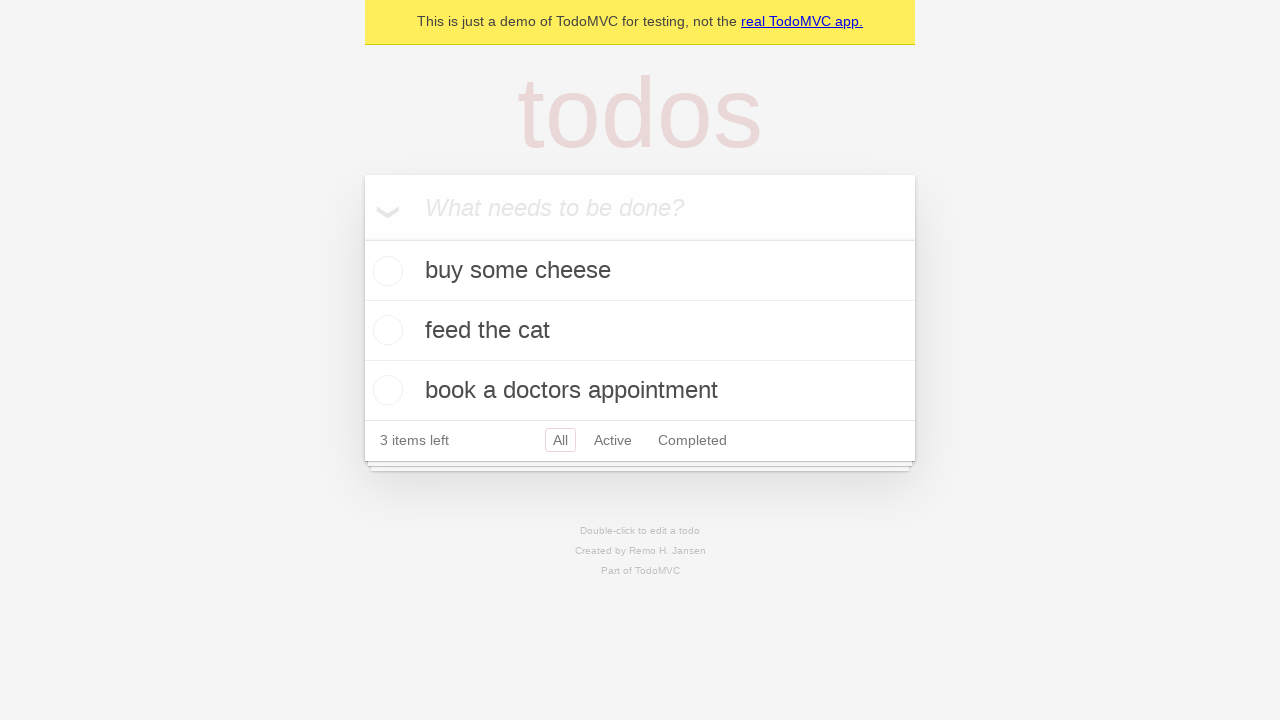

Double-clicked second todo item to enter edit mode at (640, 331) on internal:testid=[data-testid="todo-item"s] >> nth=1
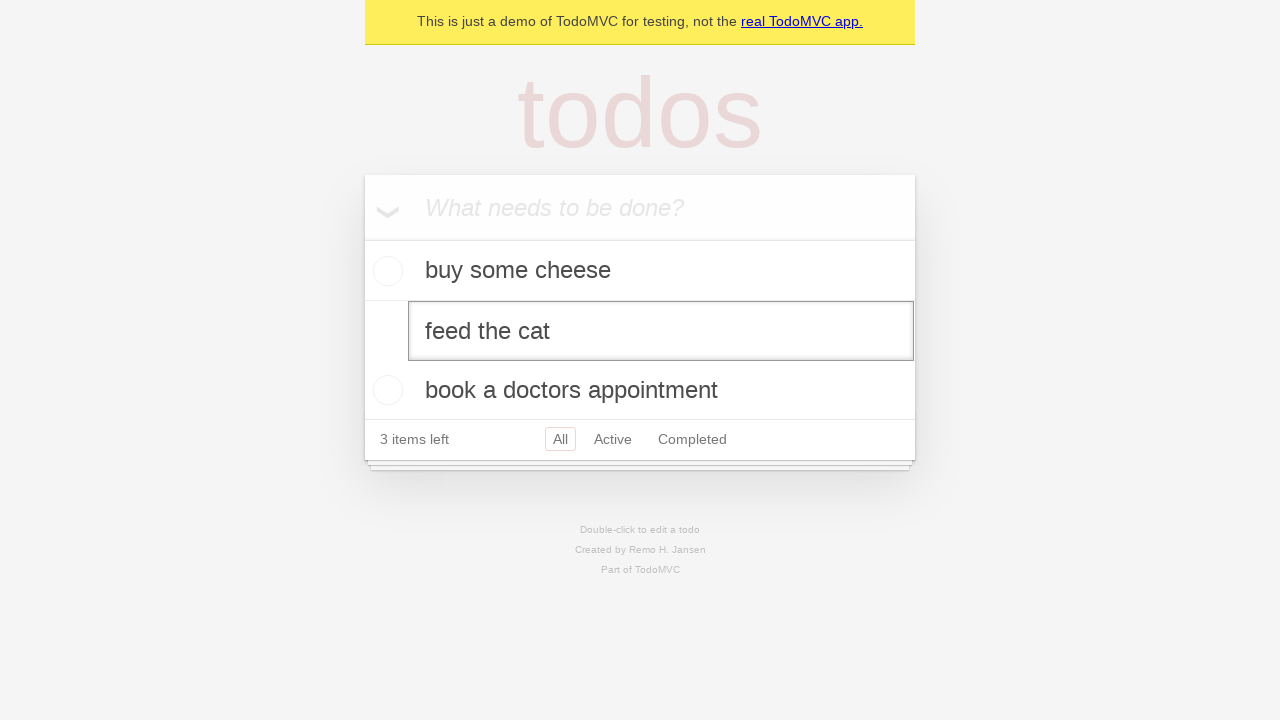

Cleared the edit textbox to empty string on internal:testid=[data-testid="todo-item"s] >> nth=1 >> internal:role=textbox[nam
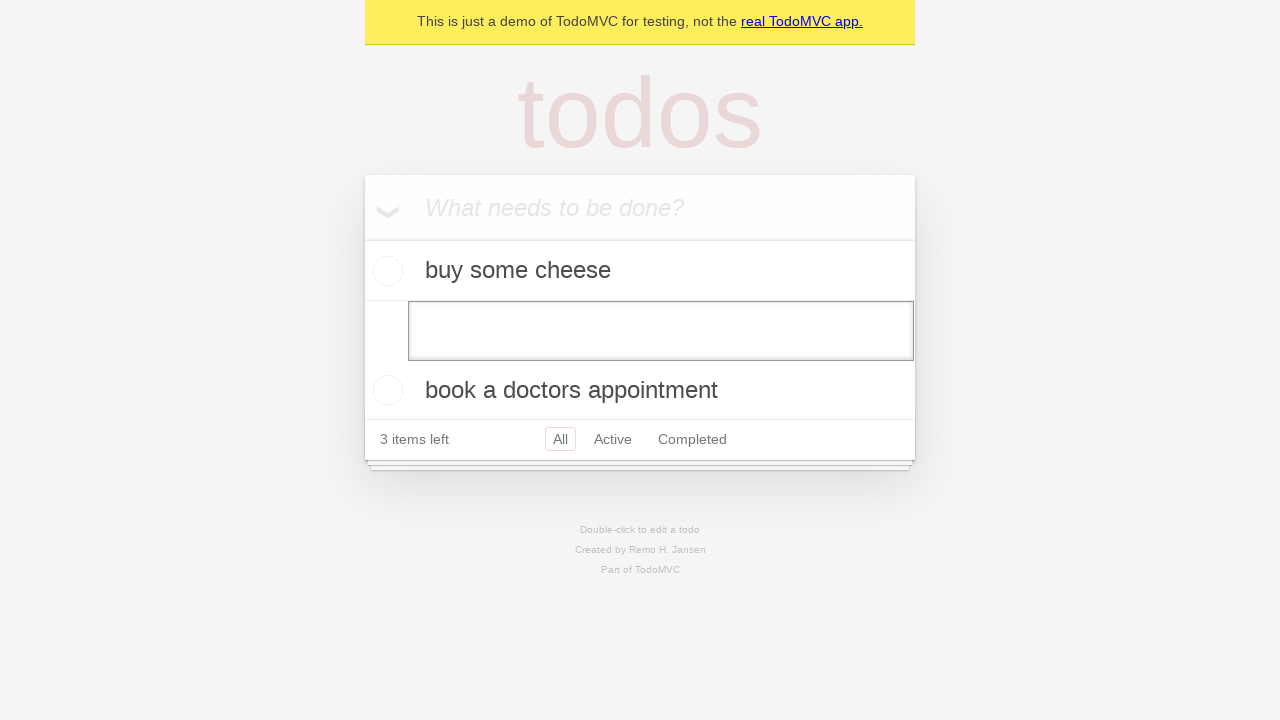

Pressed Enter to confirm edit with empty string, removing the todo item on internal:testid=[data-testid="todo-item"s] >> nth=1 >> internal:role=textbox[nam
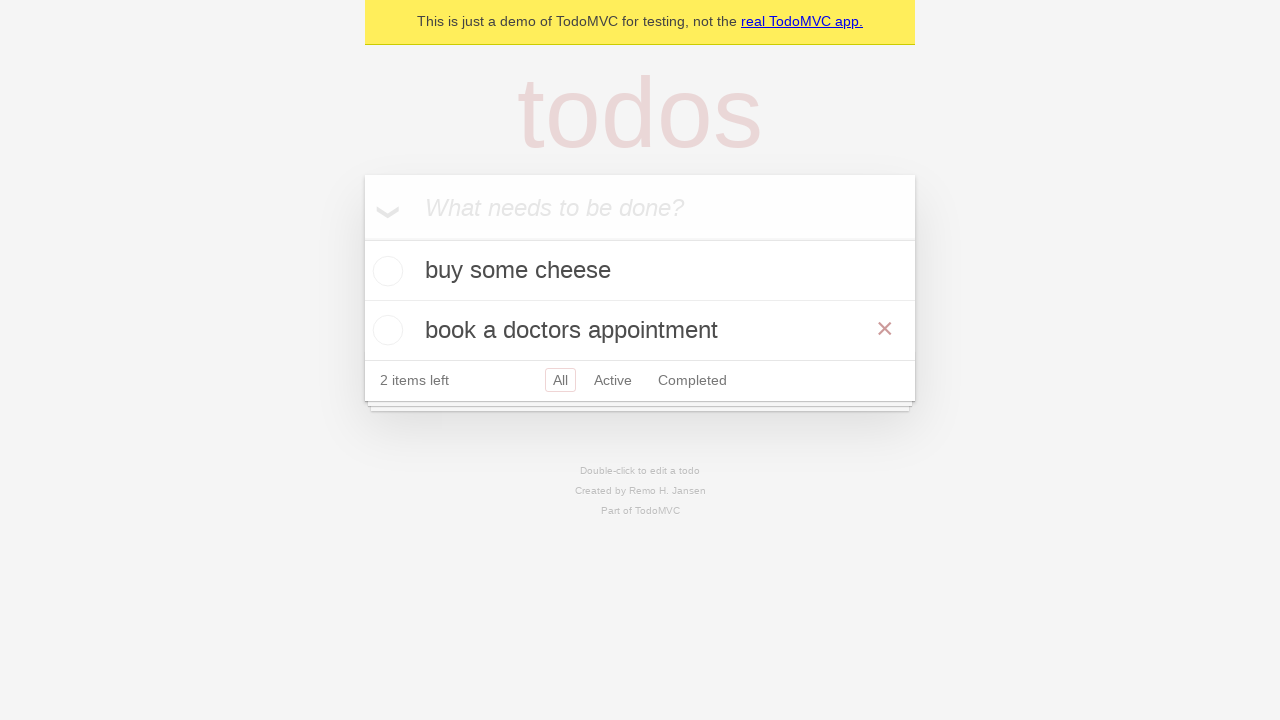

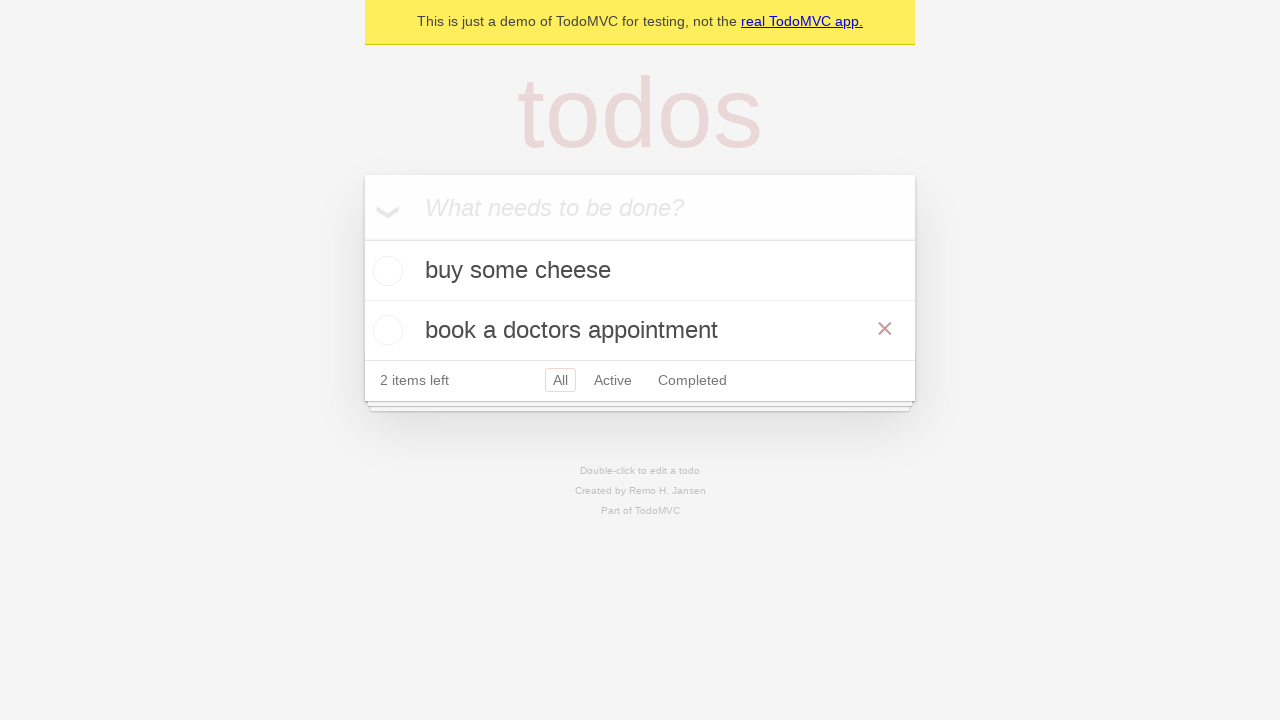